Tests radio button and checkbox interactions on a practice website by selecting a radio button if not already selected, and deselecting a checkbox if it is selected.

Starting URL: https://omayo.blogspot.com/

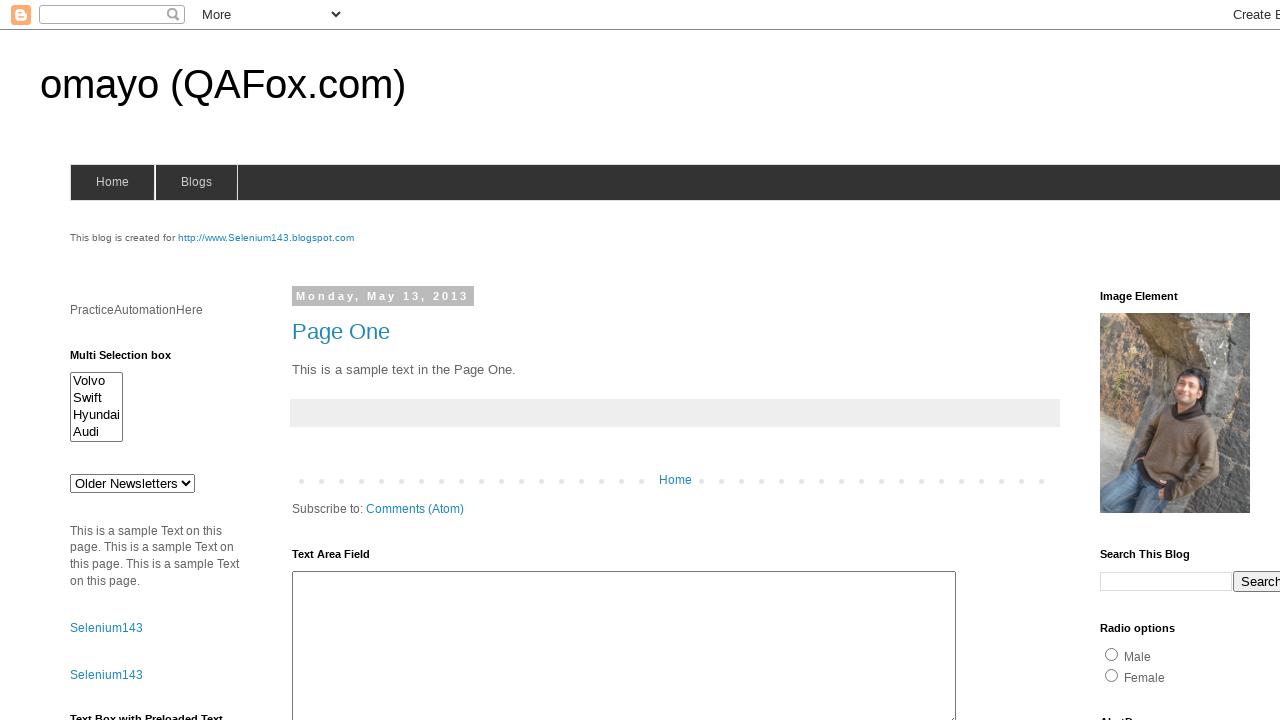

Navigated to practice website https://omayo.blogspot.com/
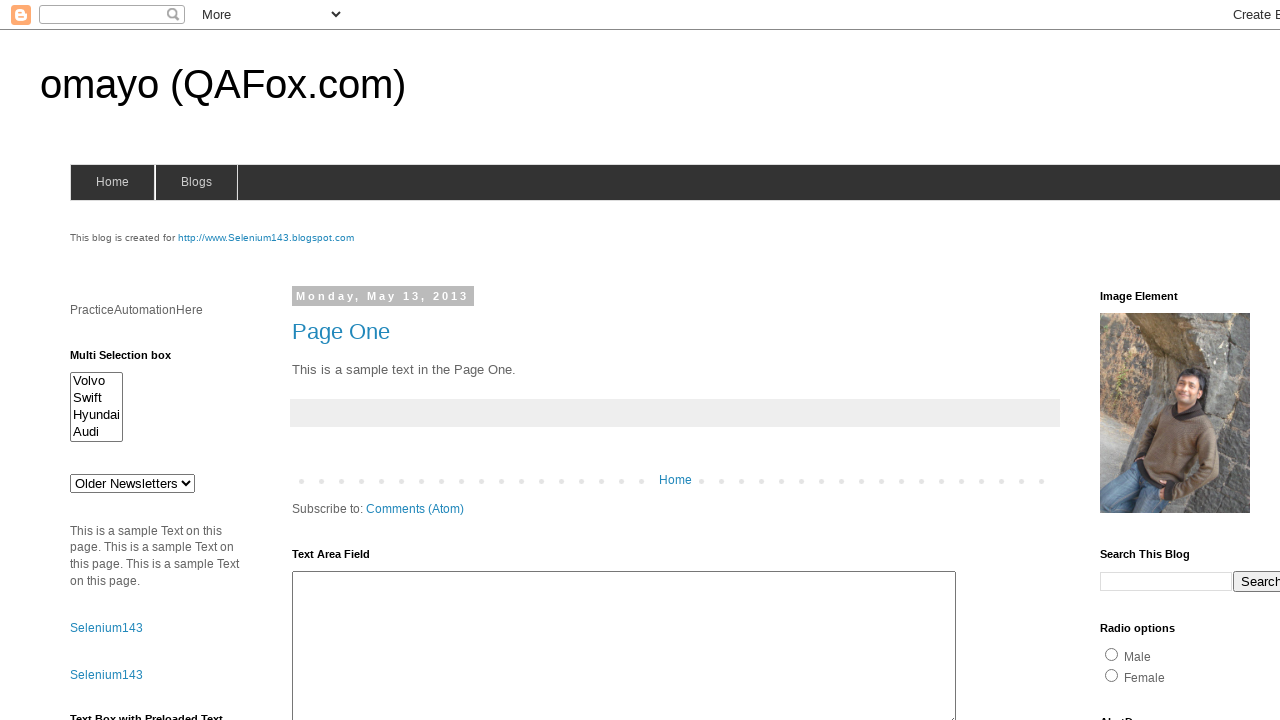

Located radio button element #radio1
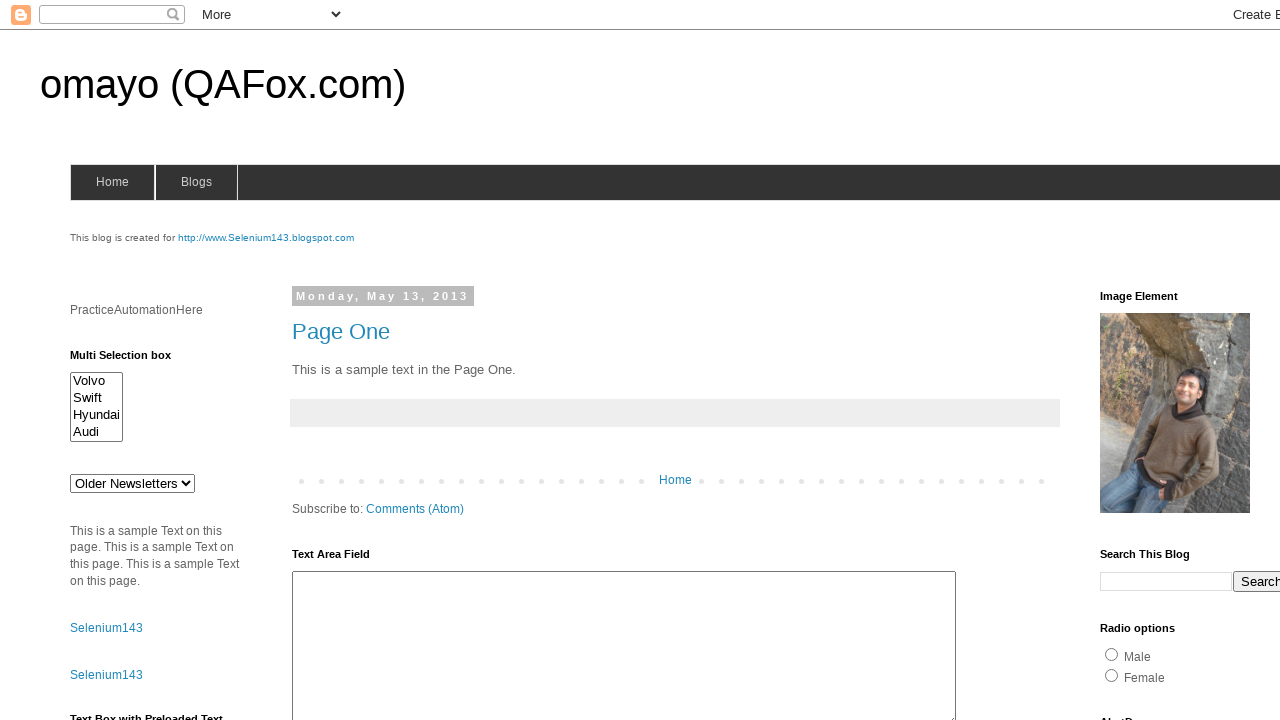

Radio button #radio1 is not checked
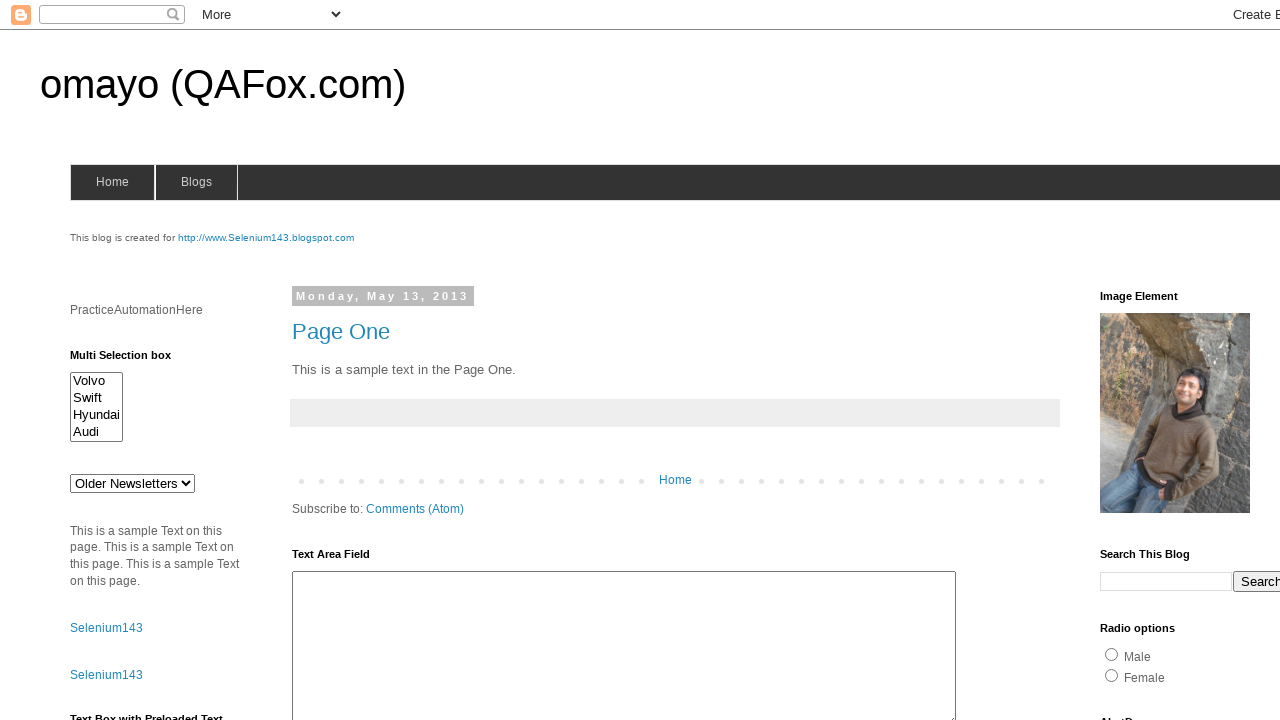

Clicked radio button #radio1 to select it at (1112, 654) on #radio1
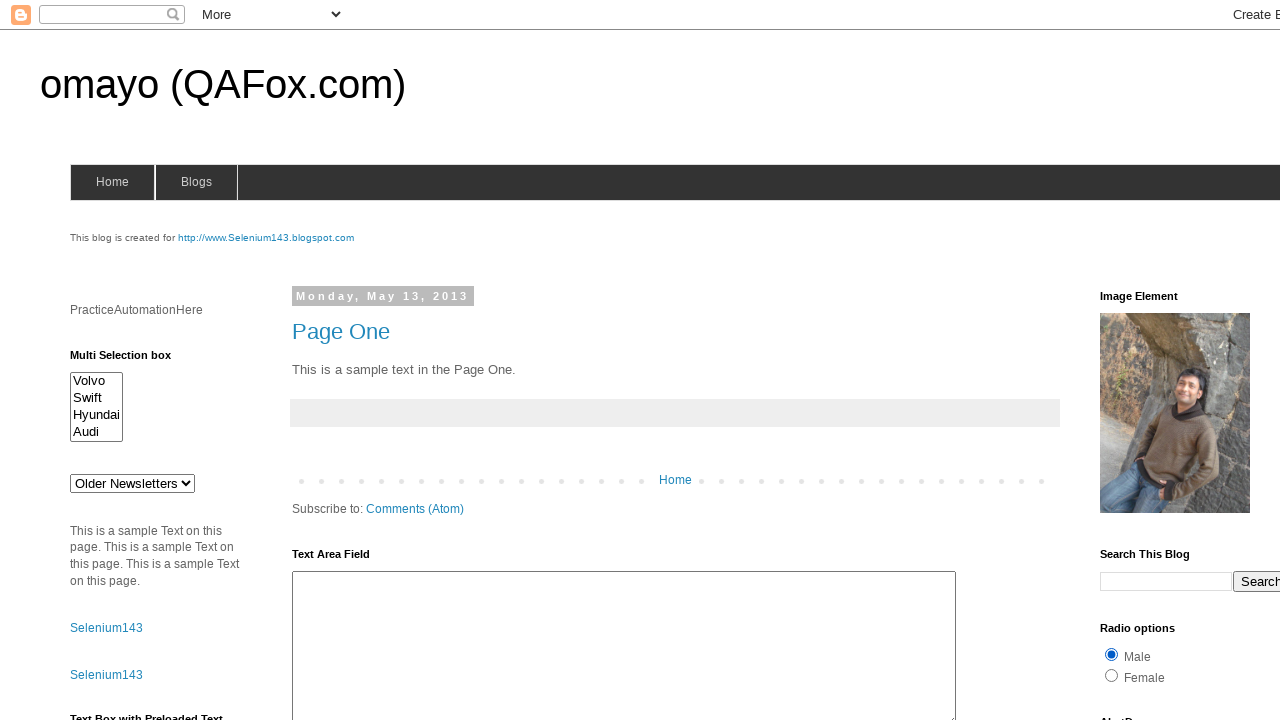

Located checkbox element #checkbox1
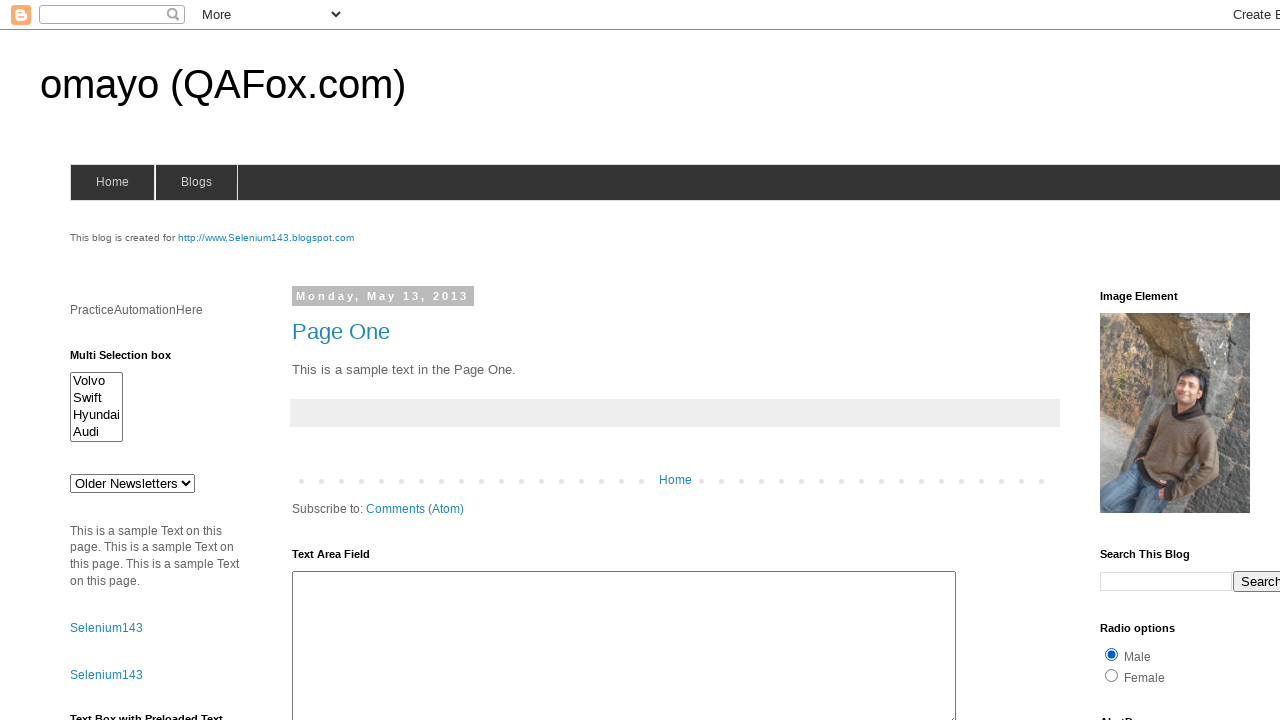

Checkbox #checkbox1 is checked
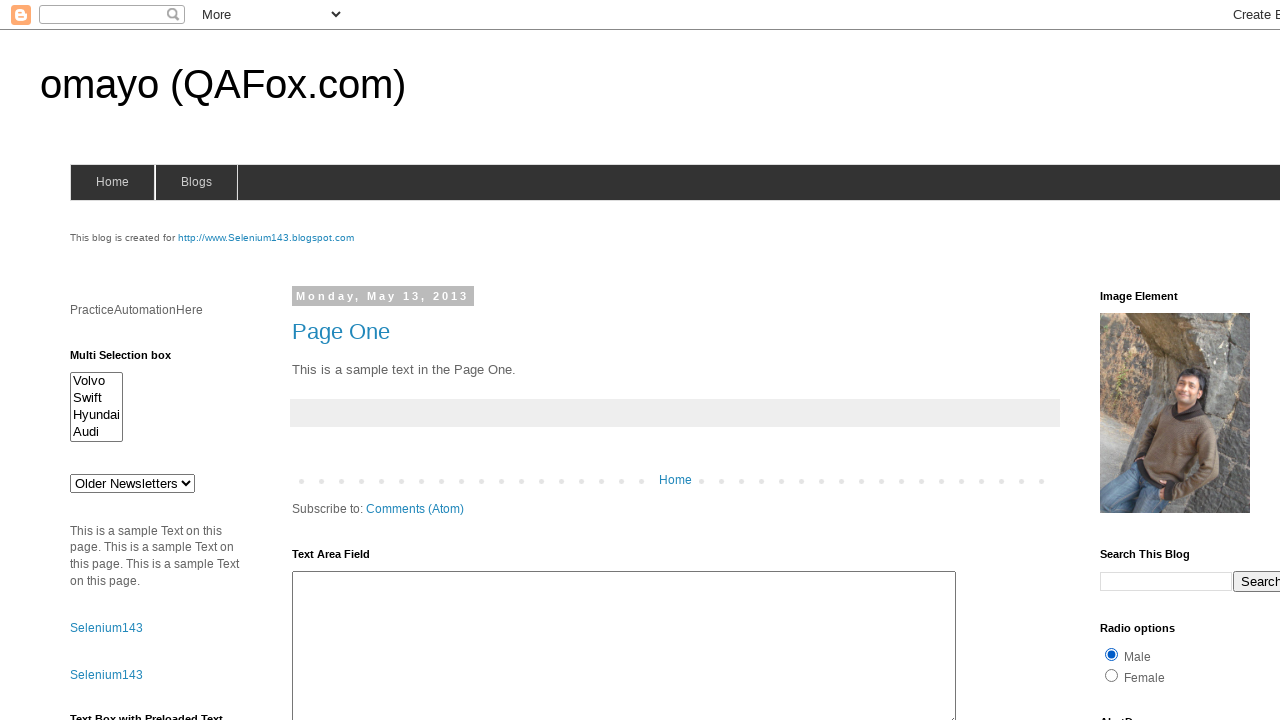

Clicked checkbox #checkbox1 to deselect it at (1152, 361) on #checkbox1
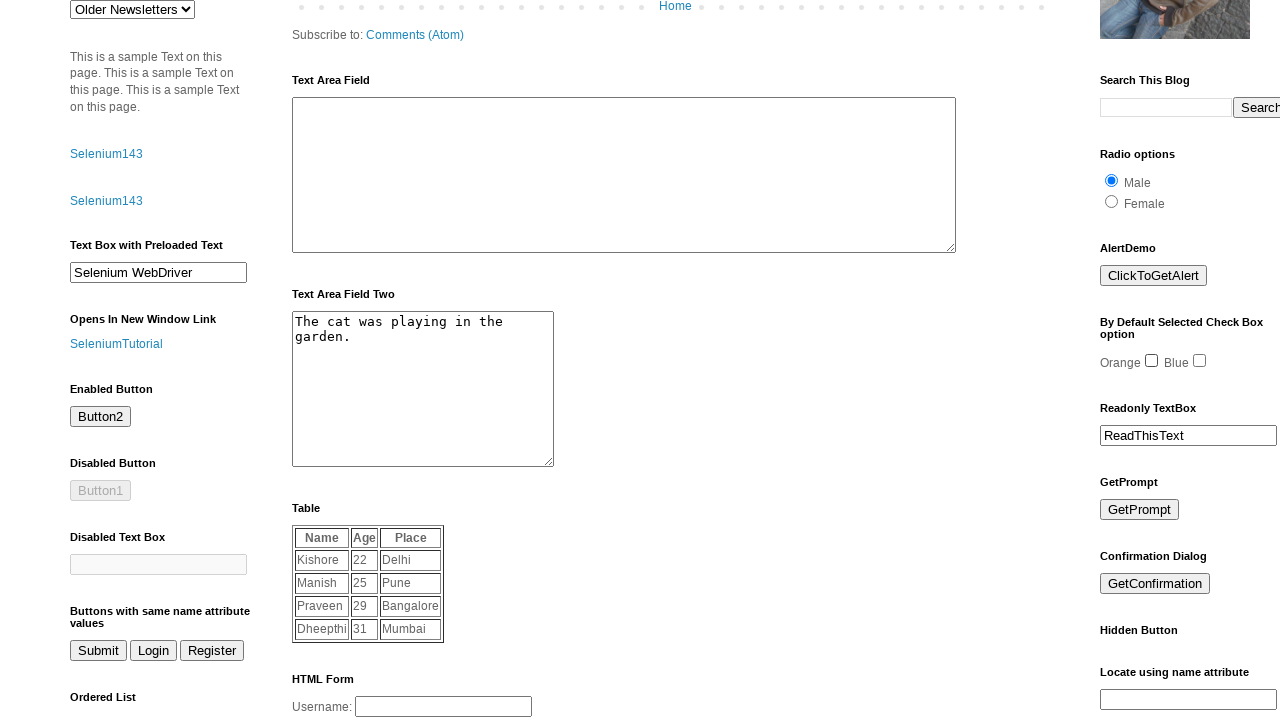

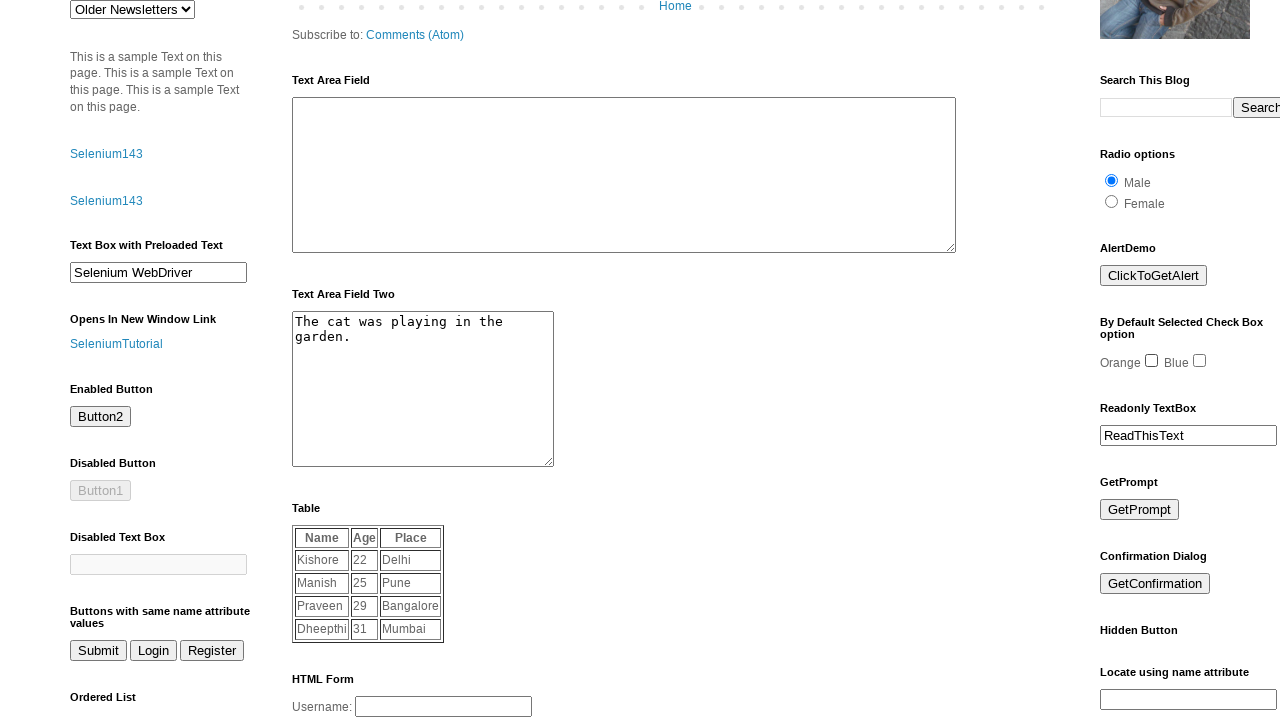